Tests that products from different categories (smartphones vs another category) have different category URLs when navigating through their category links

Starting URL: https://www.ue.ba

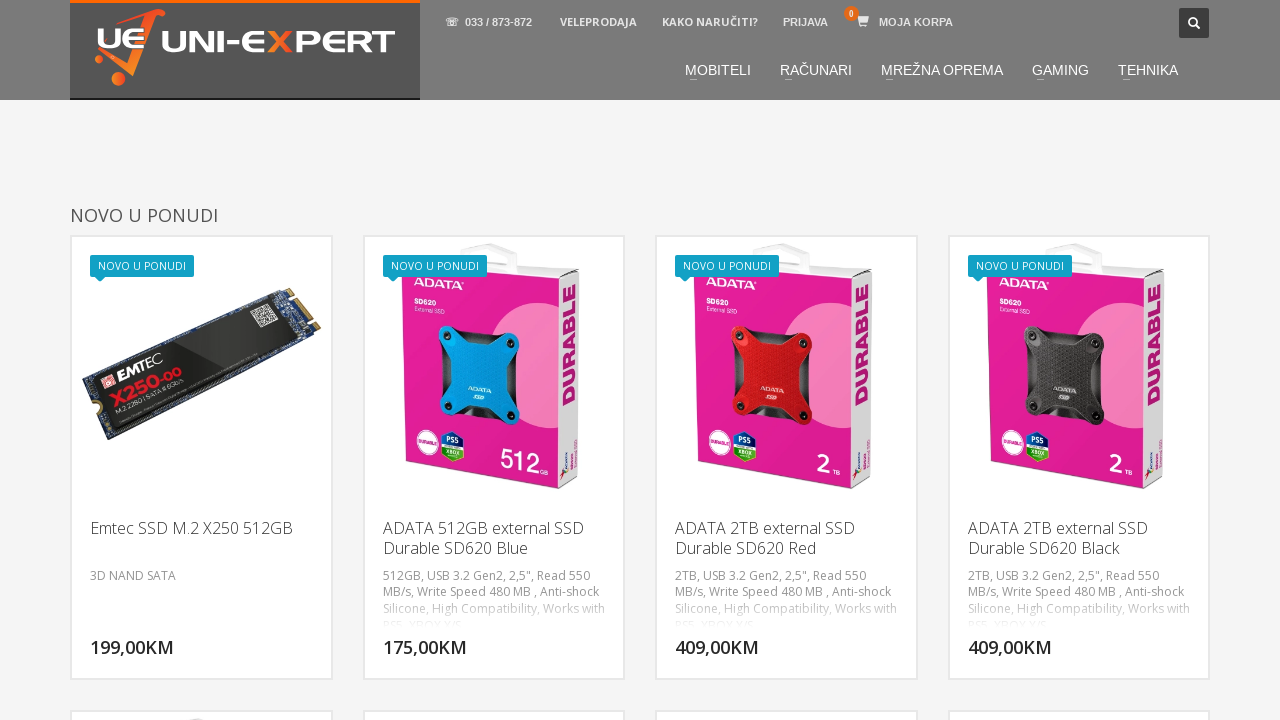

Clicked main menu item 1 to access smartphones category at (718, 70) on //*[@id="menu-main-menu"]/li[1]/a
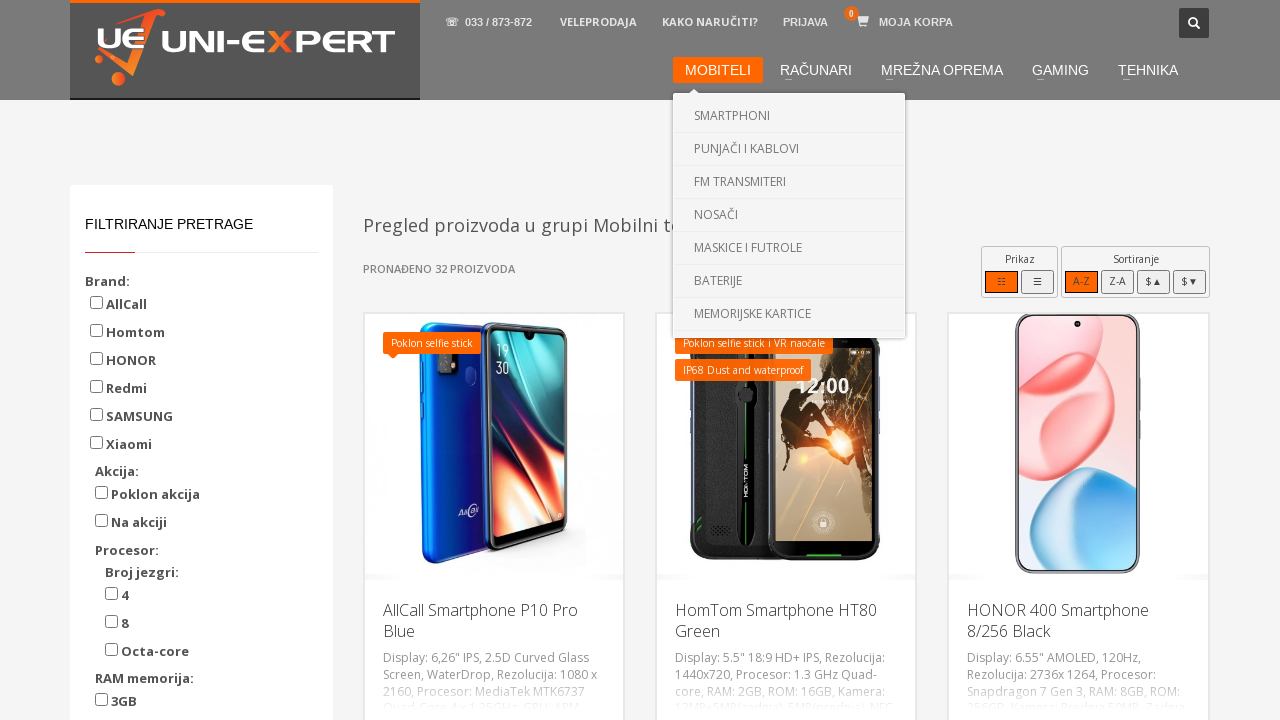

Waited for smartphones submenu to load
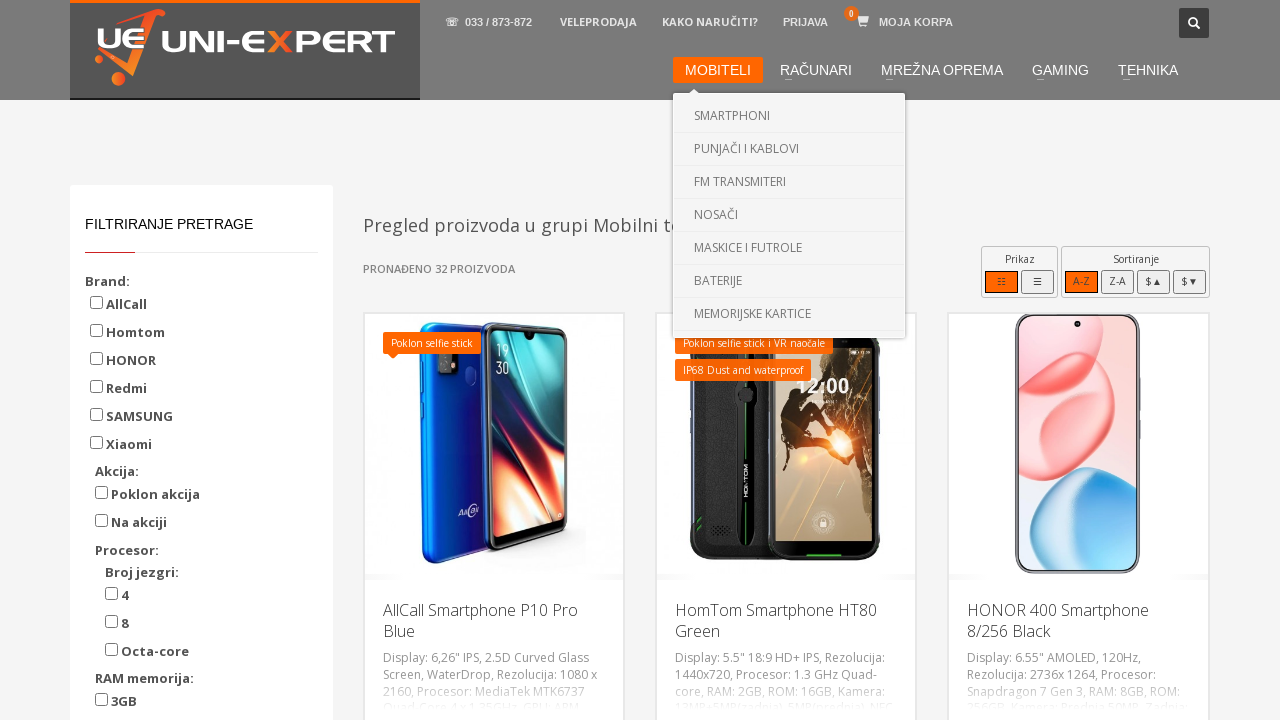

Clicked first smartphones subcategory at (789, 116) on //*[@id="menu-main-menu"]/li[1]/ul/li[1]/a
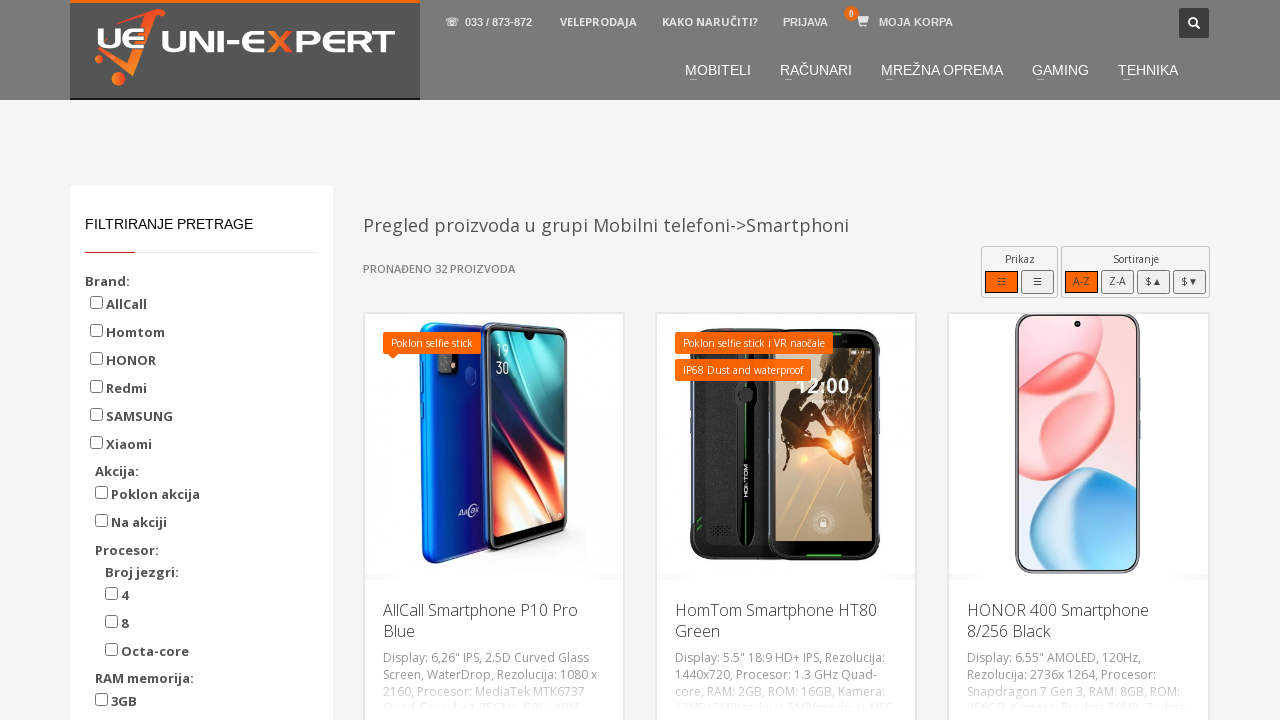

Waited for first product in smartphones category to load
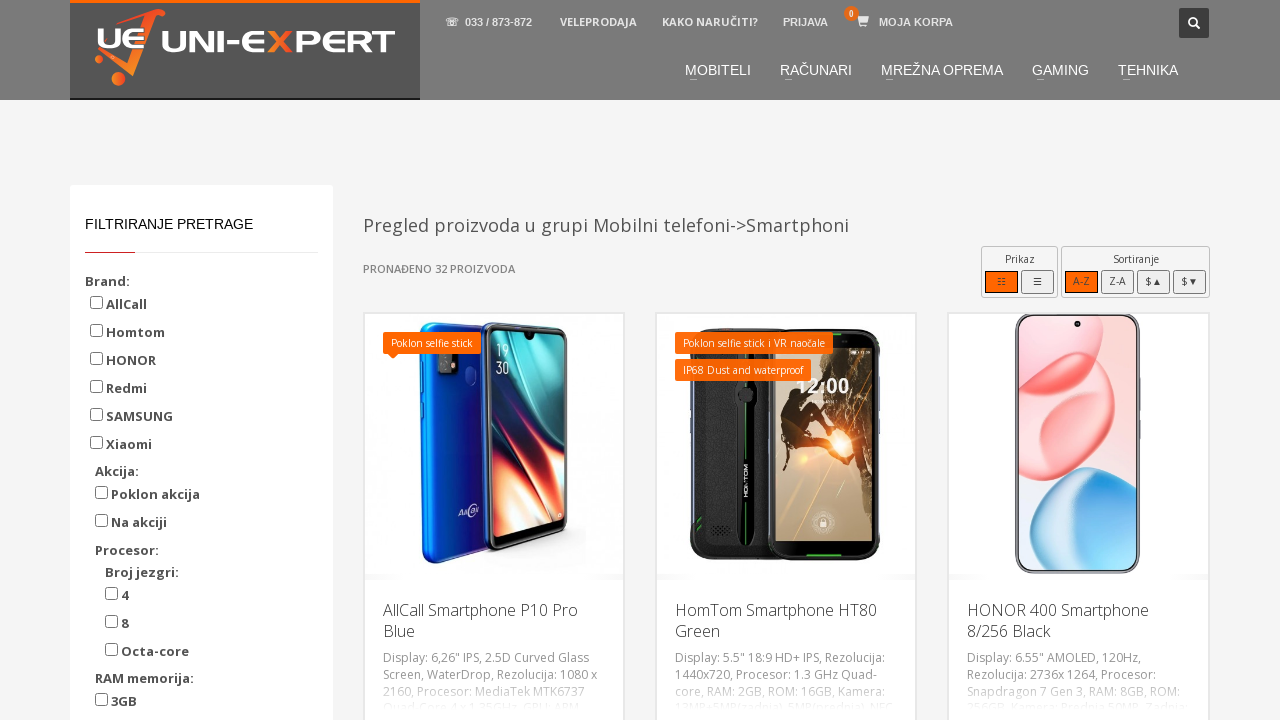

Clicked first smartphone product at (494, 495) on //*[@id="page"]/ul[1]/li[1]/div
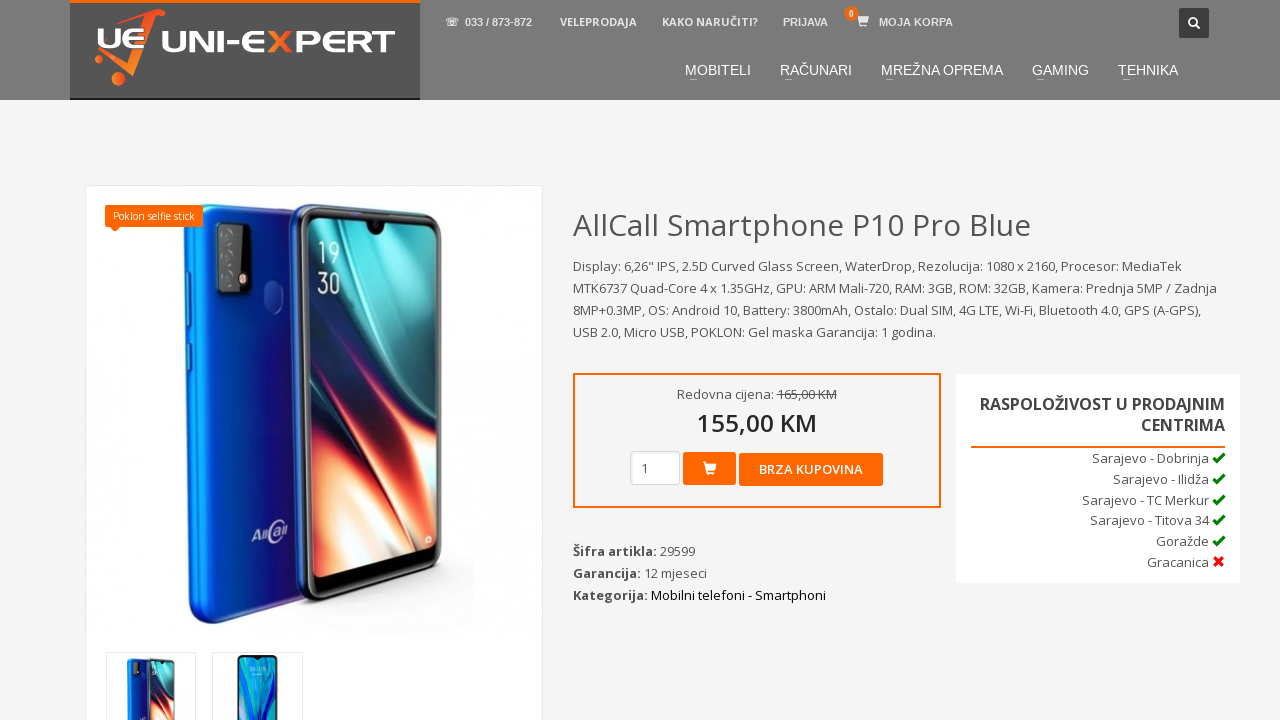

Waited for category link on smartphone product page to load
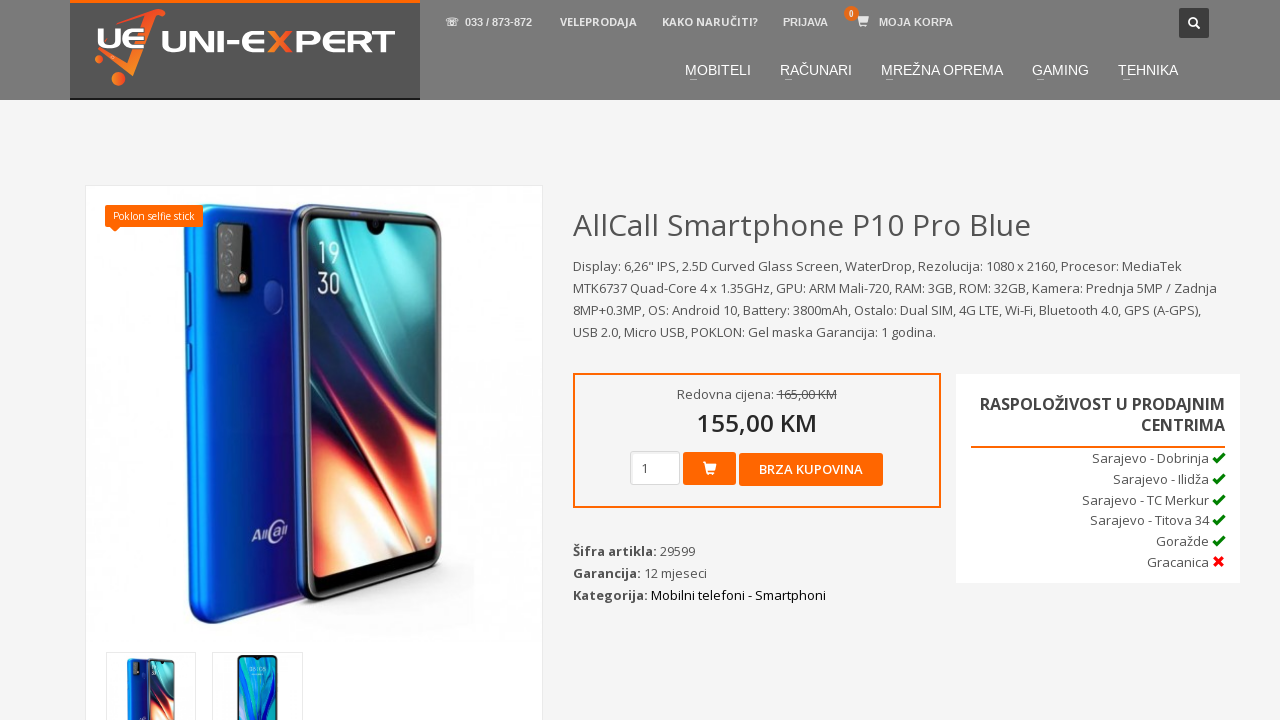

Clicked category link on smartphone product page at (738, 595) on //*[@id="prodload"]/div[1]/div/div/div/div/div[1]/div[2]/div/div[2]/div/div/div[
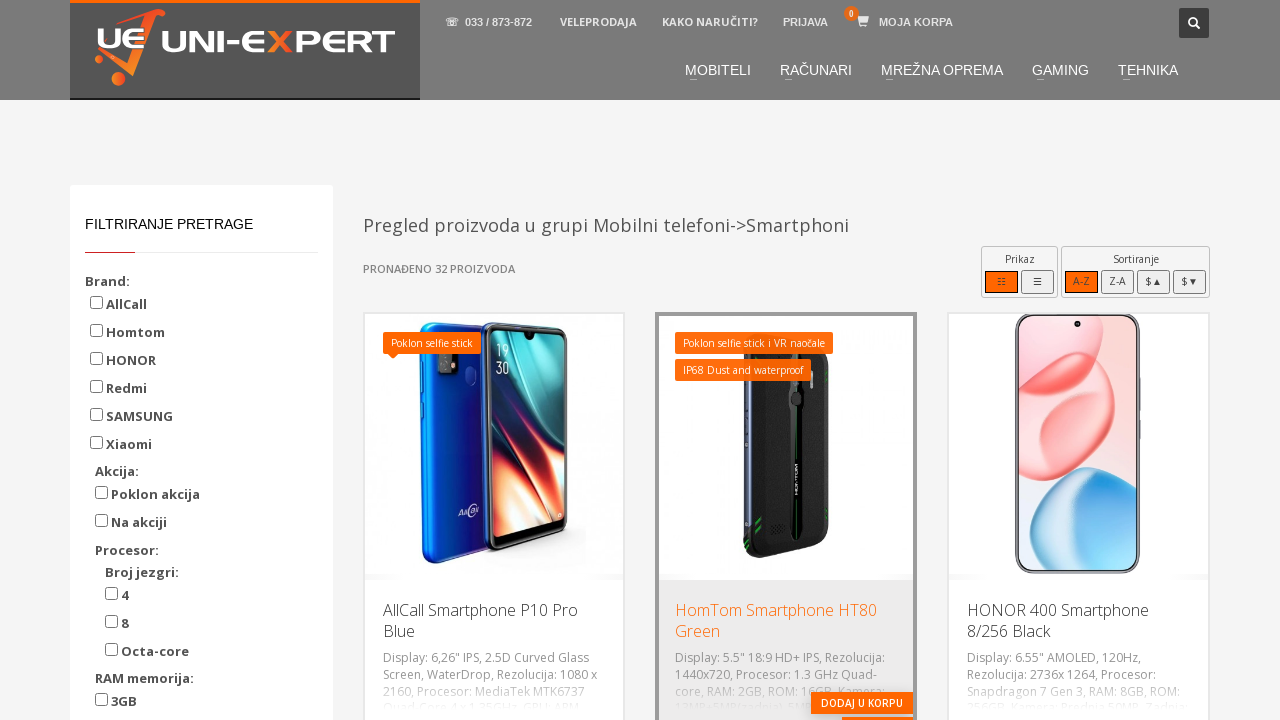

Waited for main menu item 2 to load
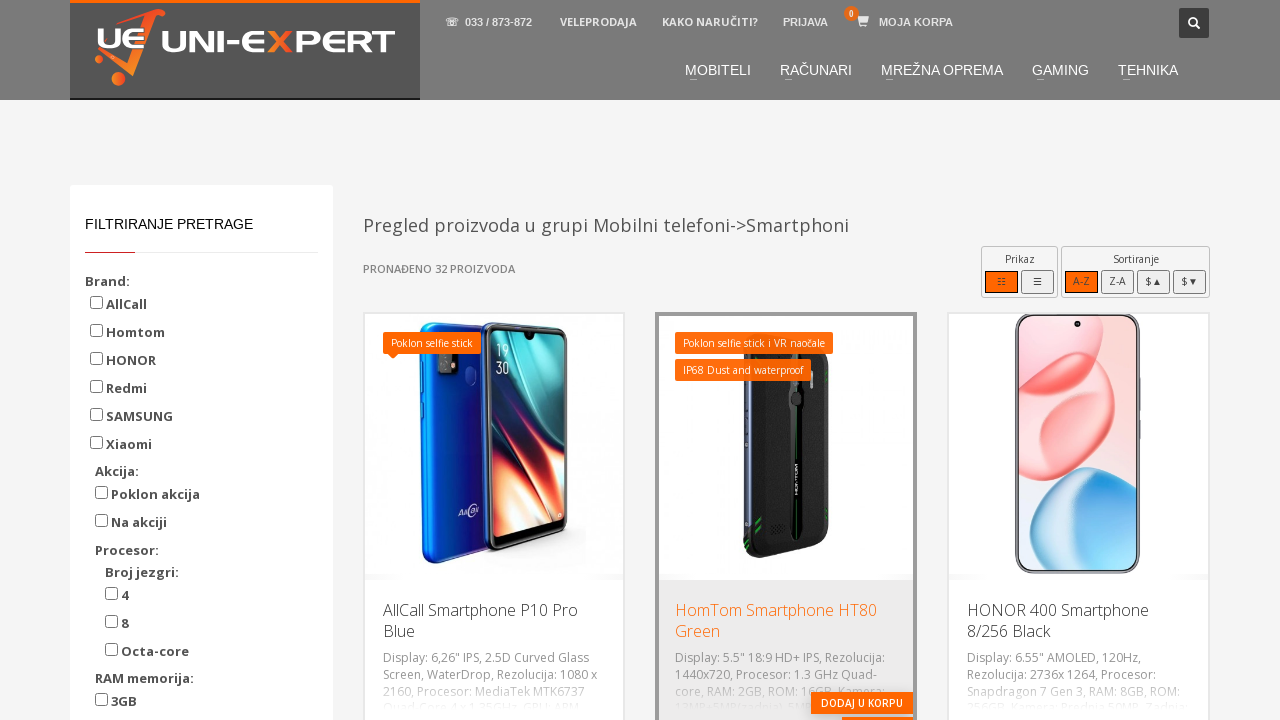

Clicked main menu item 2 to access different category at (816, 70) on //*[@id="menu-main-menu"]/li[2]/a
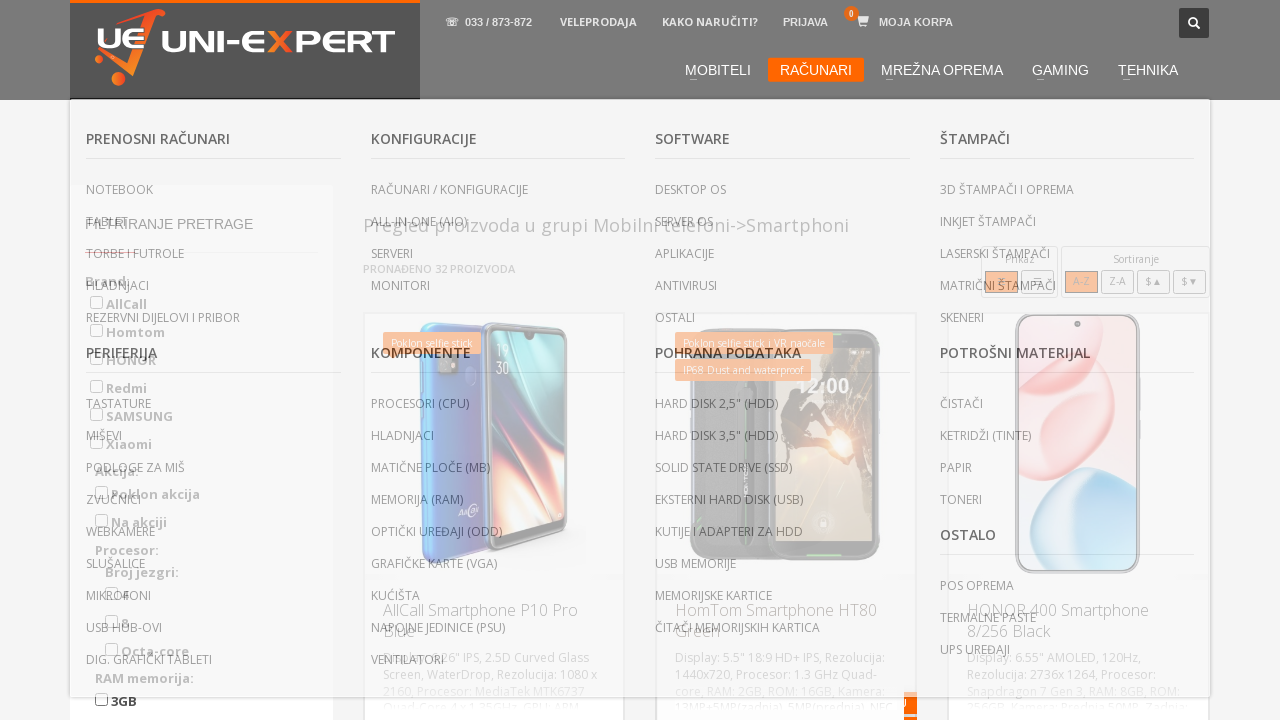

Waited for nested submenu in second category to load
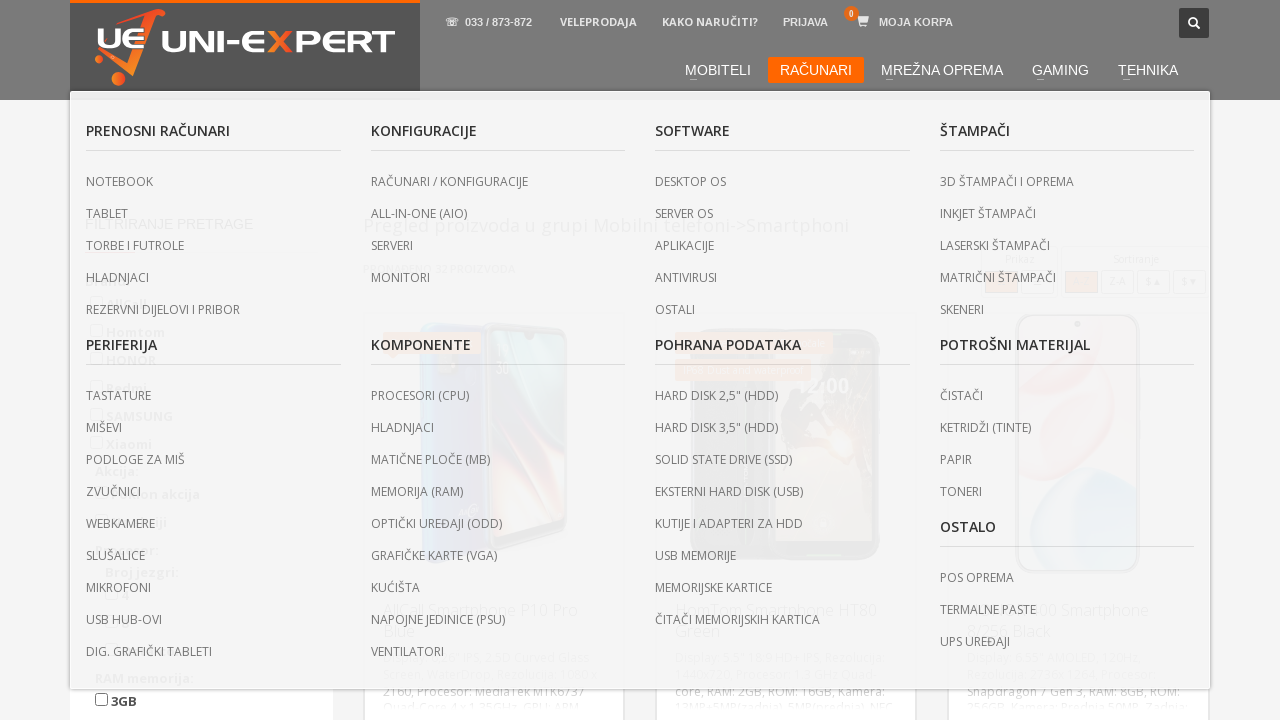

Clicked first subcategory in second category at (498, 182) on //*[@id="menu-main-menu"]/li[2]/ul/li[2]/ul/li[1]/a
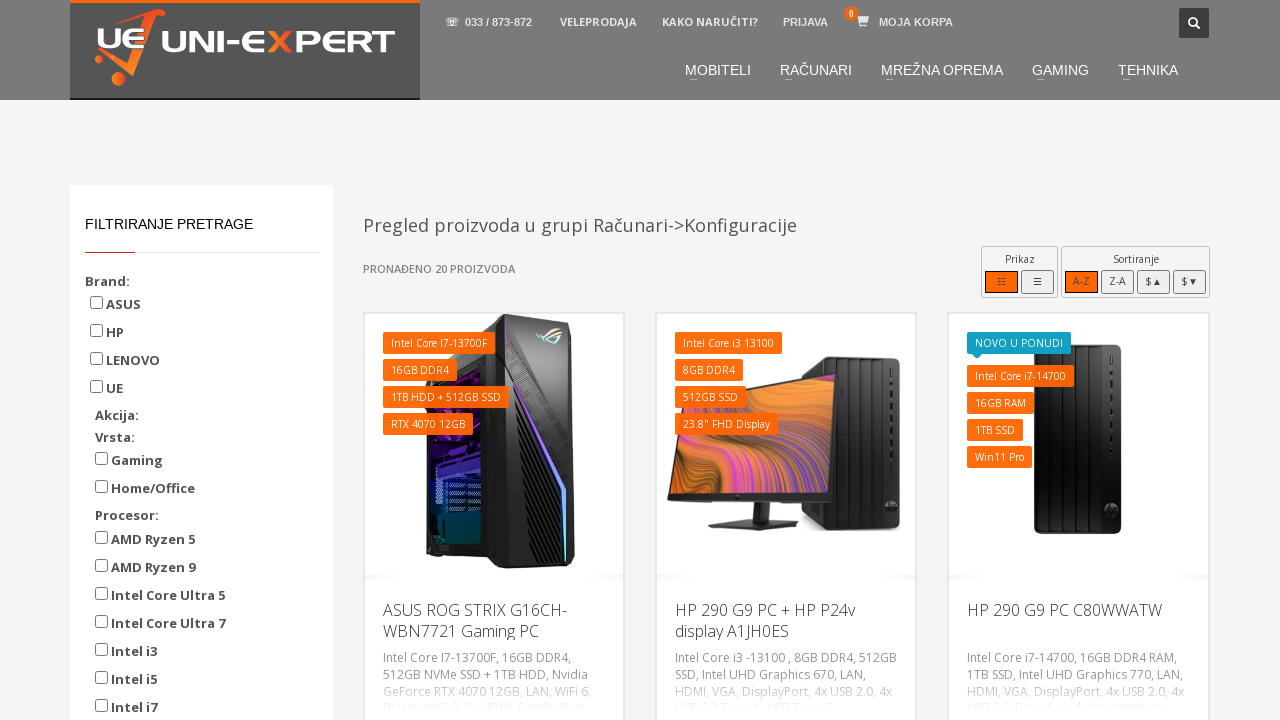

Waited for first product in second category to load
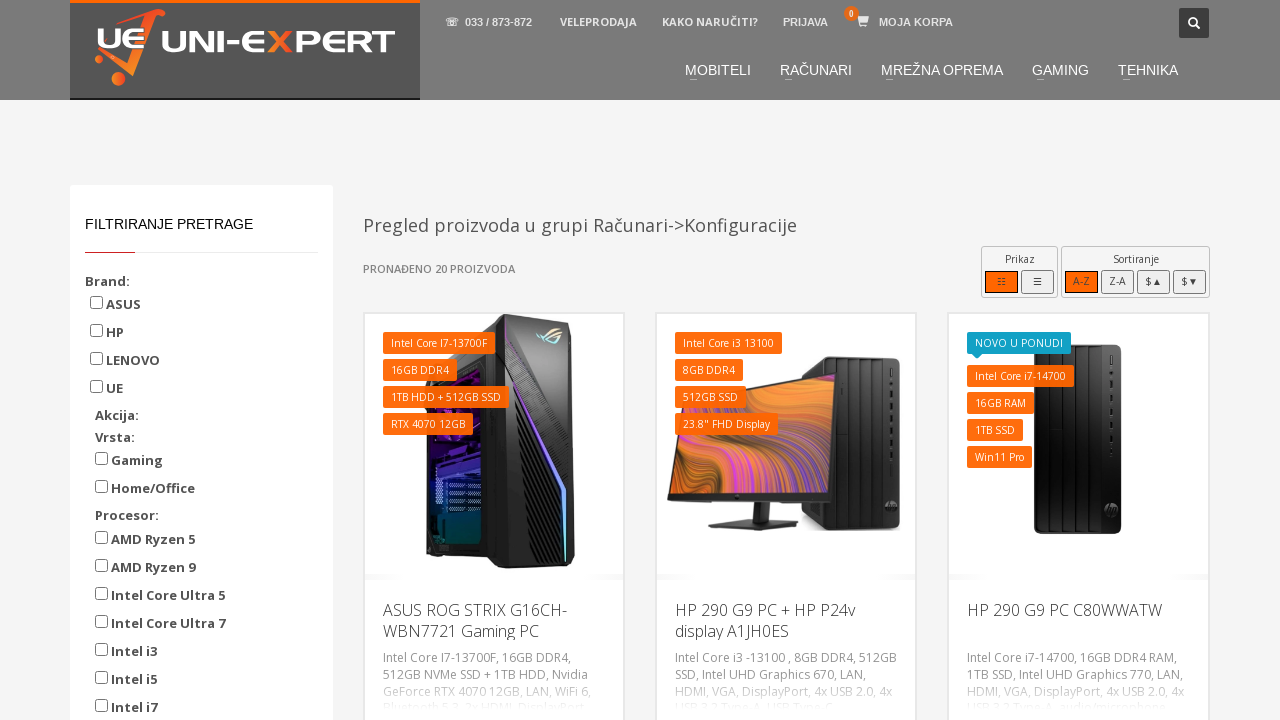

Clicked first product in second category at (494, 495) on //*[@id="page"]/ul[1]/li[1]/div
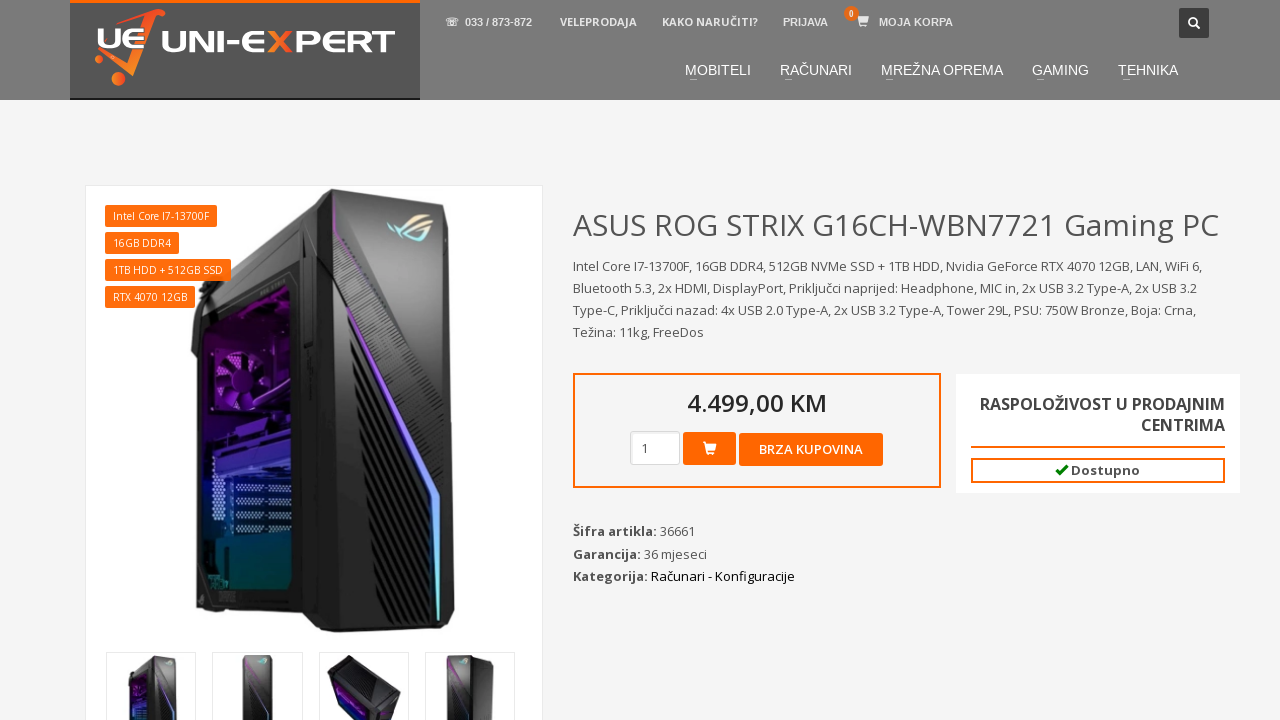

Waited for category link on second category product page to load
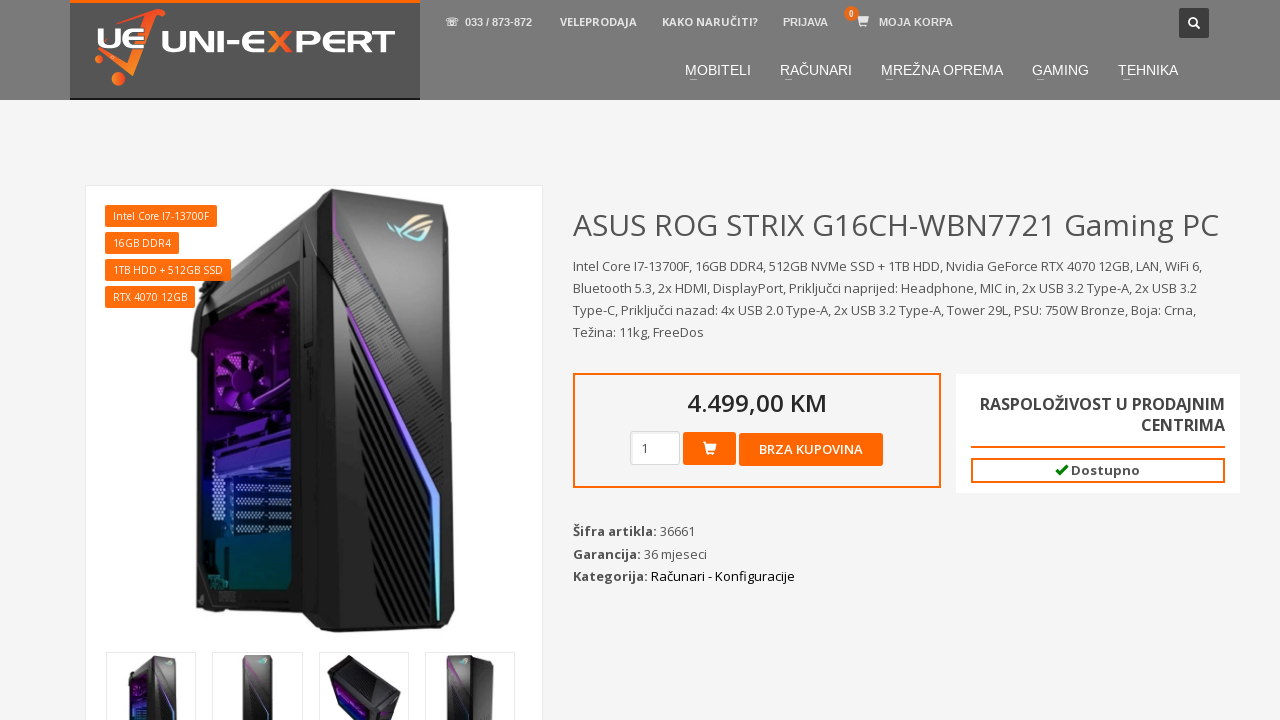

Clicked category link on second category product page - verifying different category URLs at (722, 576) on //*[@id="prodload"]/div[1]/div/div/div/div/div[1]/div[2]/div/div[2]/div/div/div[
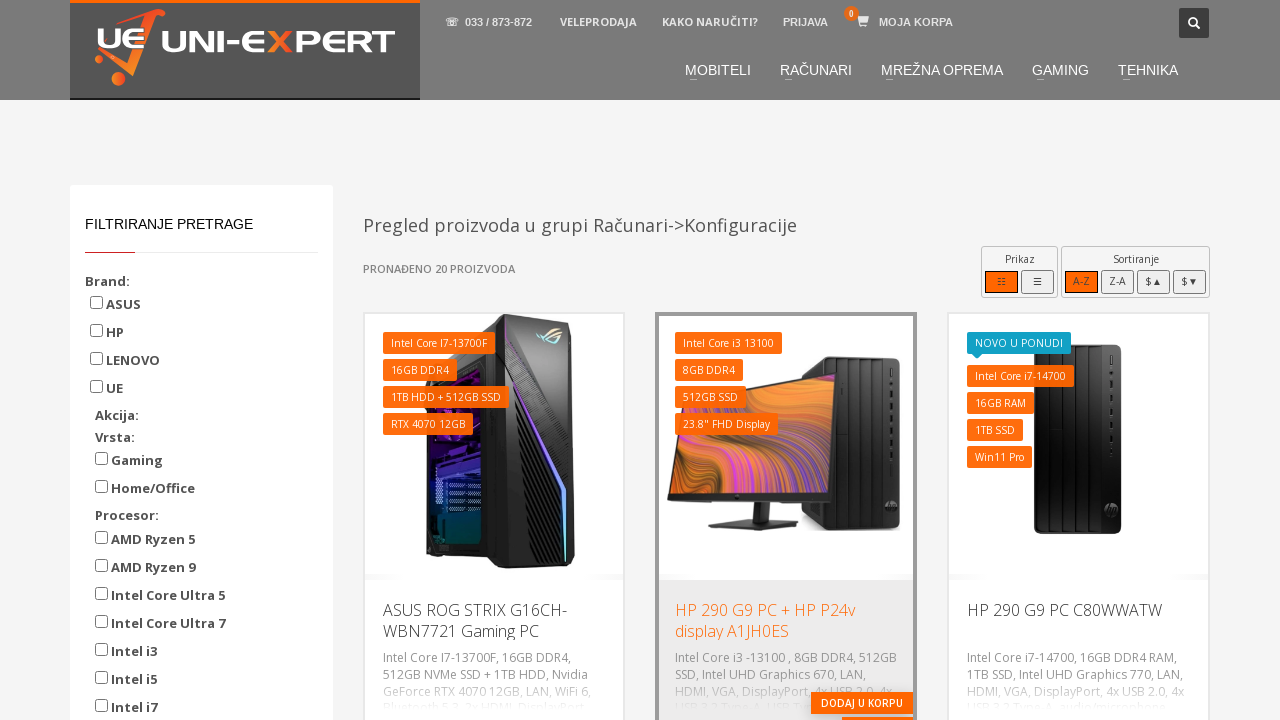

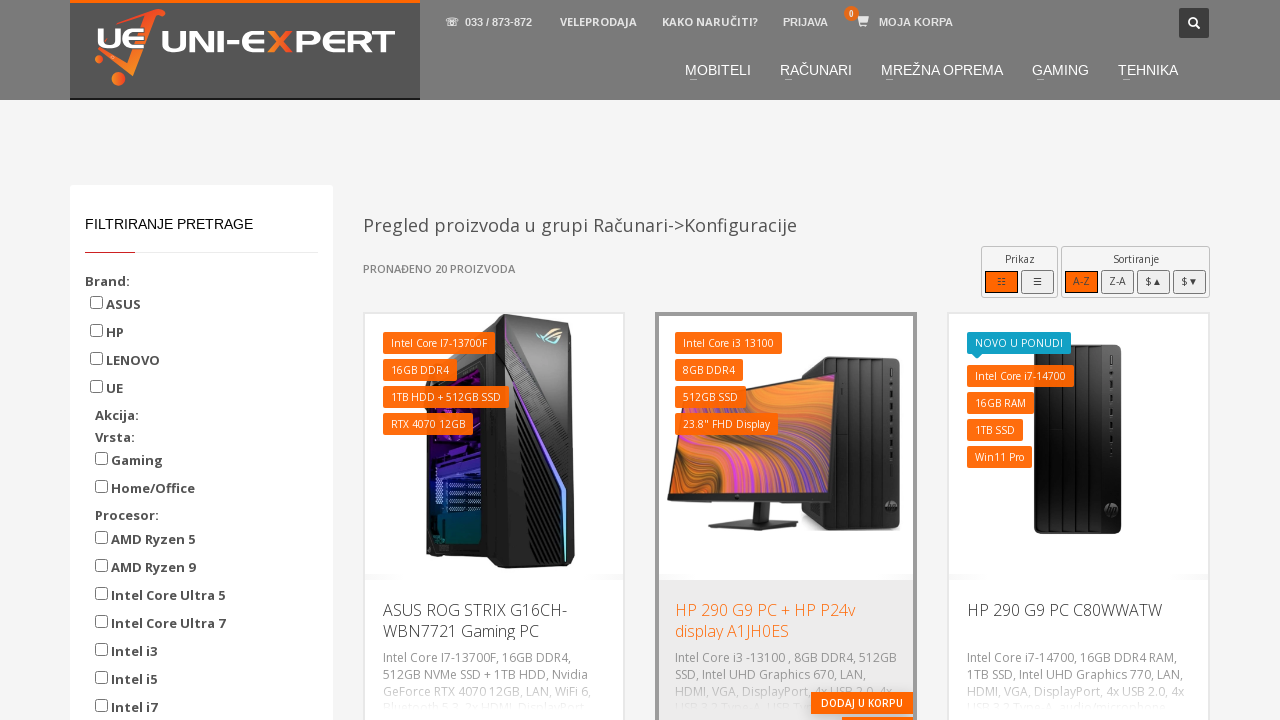